Navigates to a personal GitHub Pages site and clicks on the blog link

Starting URL: https://imneelshah.github.io

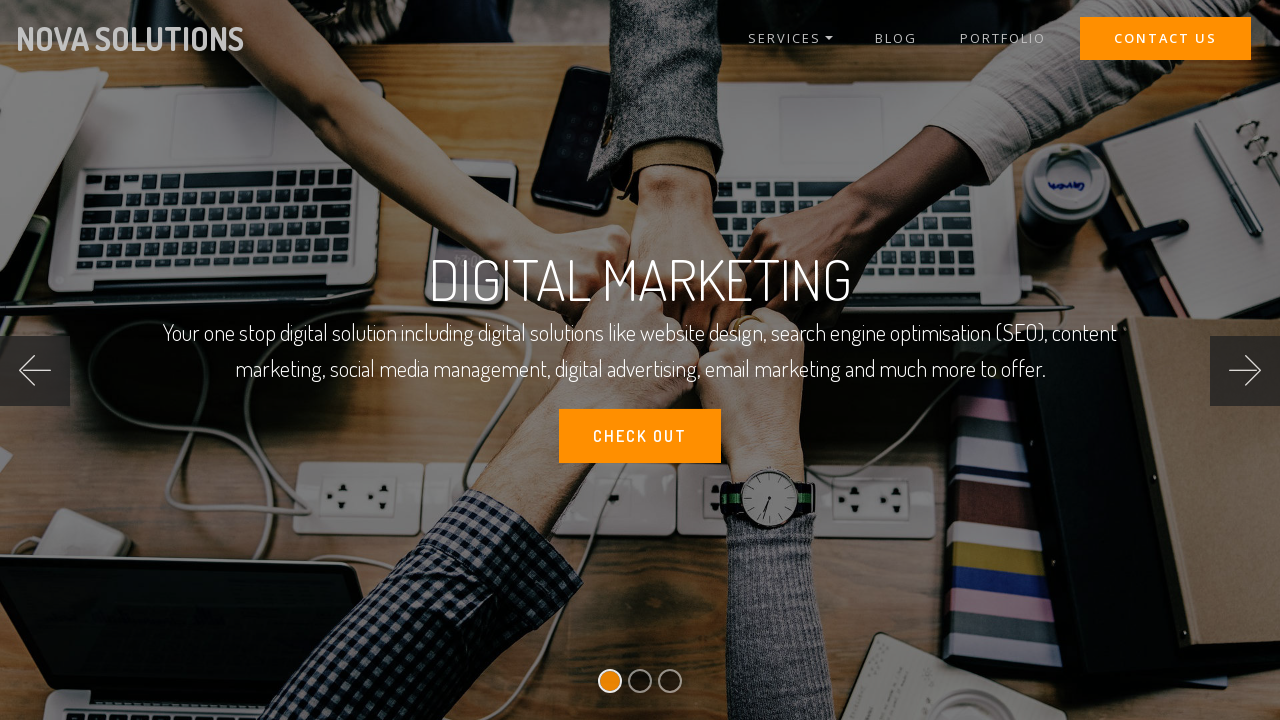

Navigated to personal GitHub Pages site at https://imneelshah.github.io
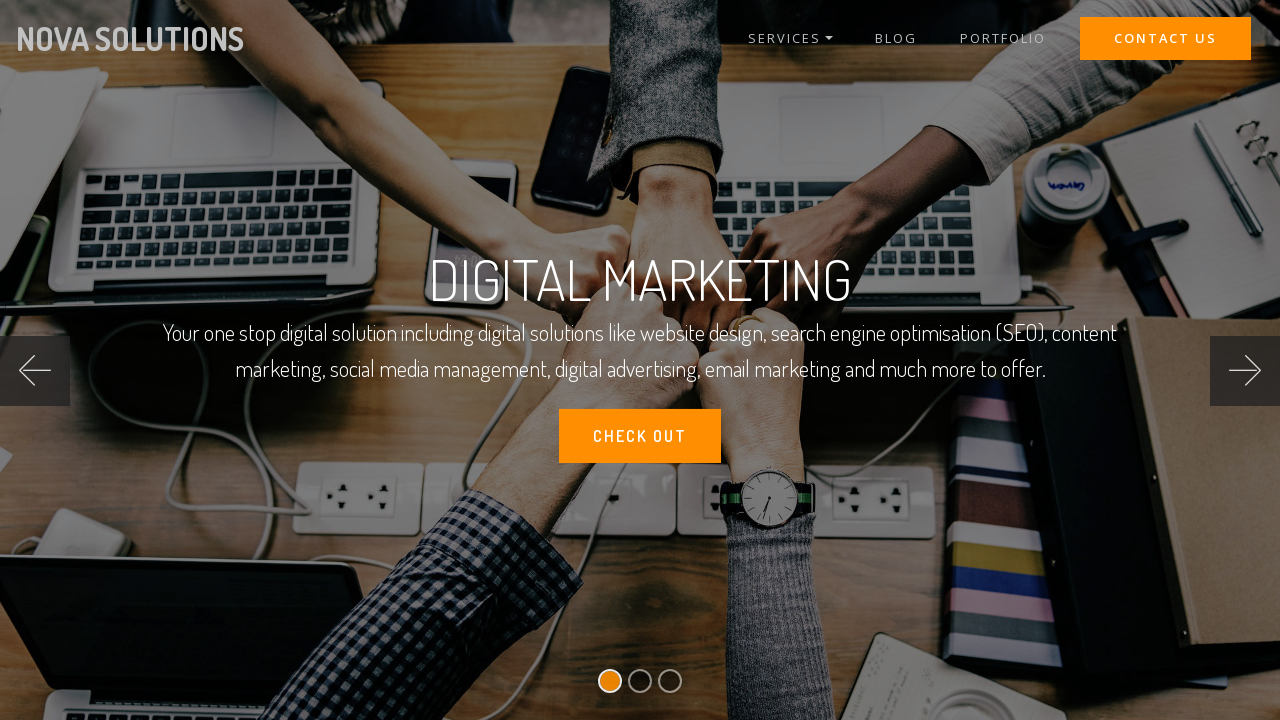

Clicked on the blog link at (896, 38) on text=blog
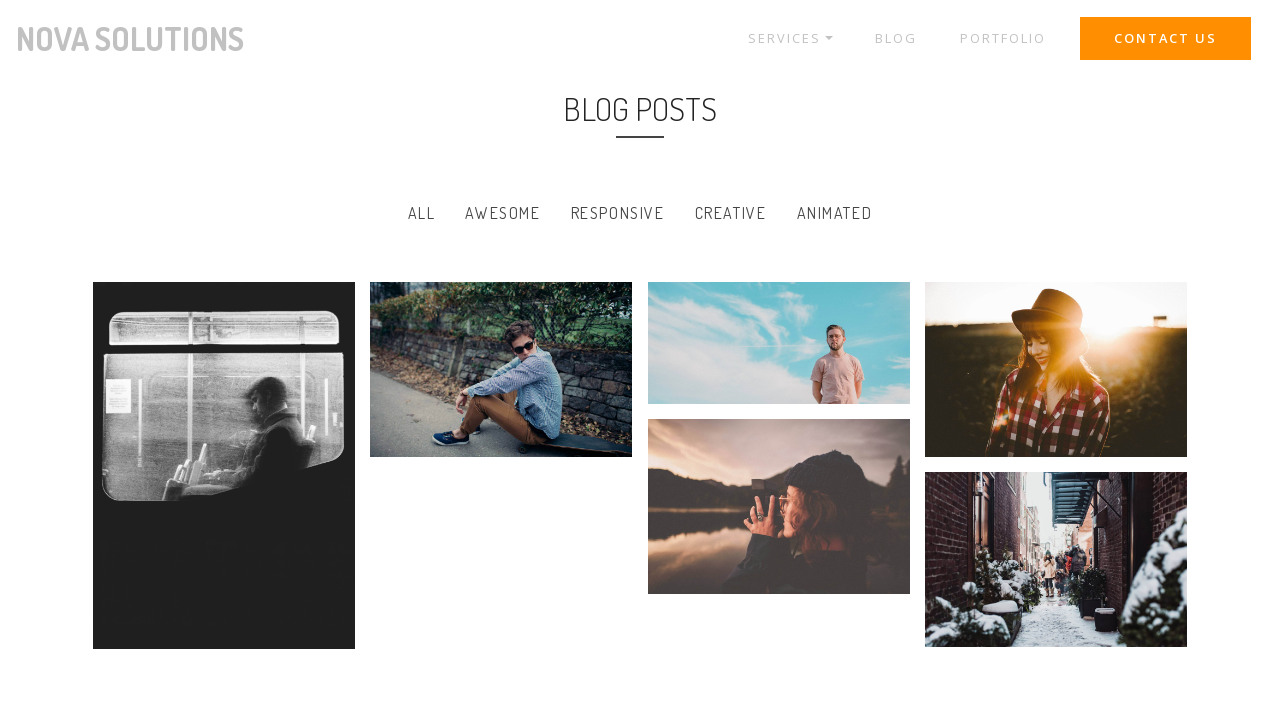

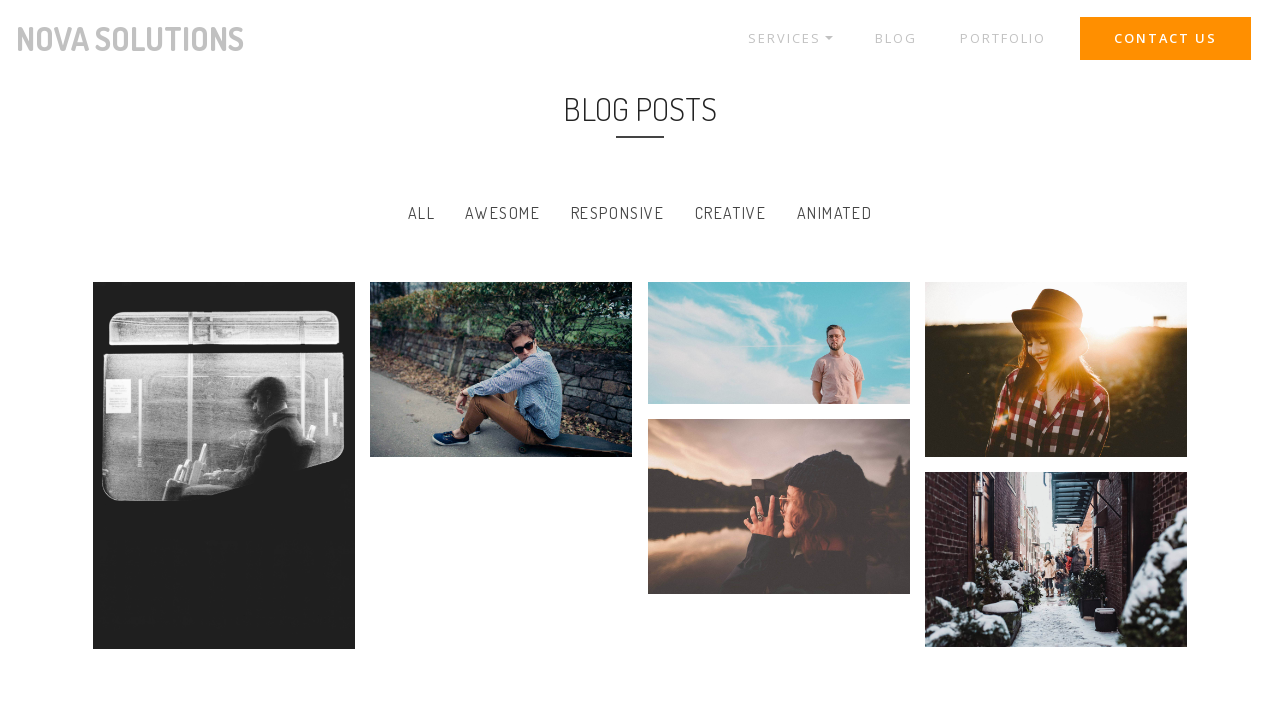